Navigates to BigBasket homepage and clicks a button (likely to dismiss a popup or modal that appears on page load)

Starting URL: https://www.bigbasket.com/

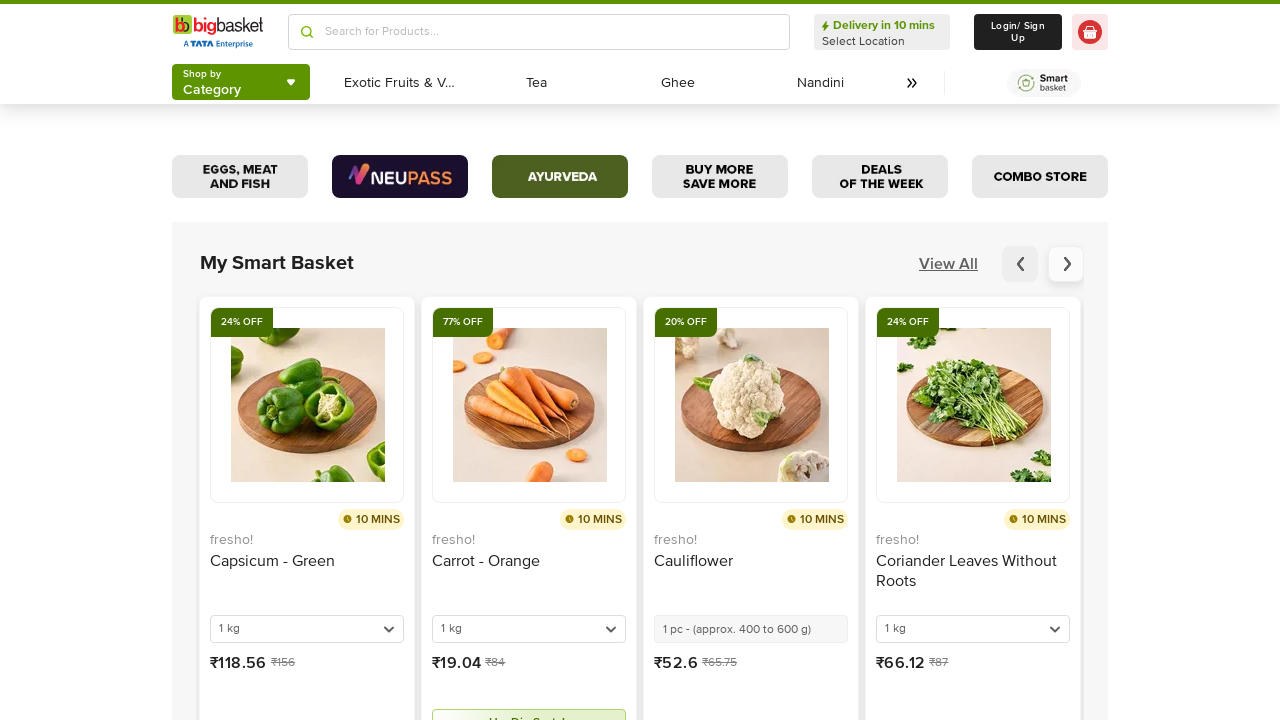

Waited for button selector to appear on BigBasket homepage
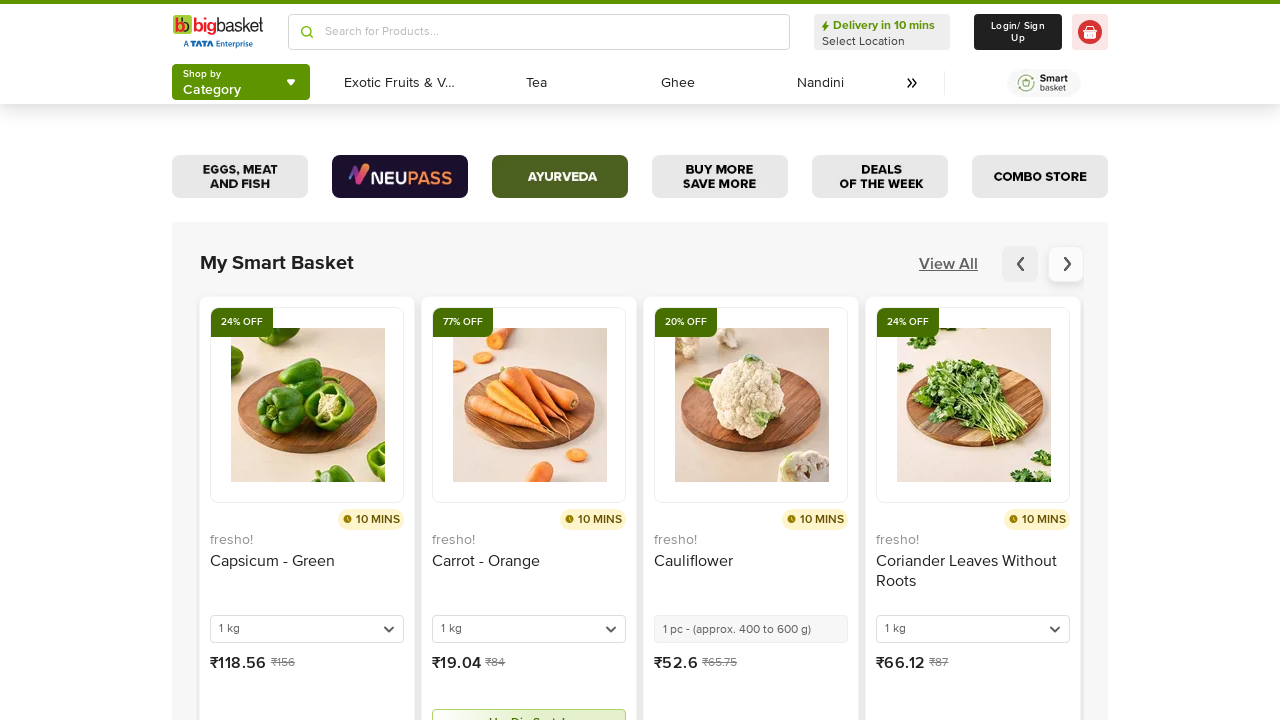

Clicked button to dismiss popup/modal at (1018, 32) on .Button-sc-1dr2sn8-0
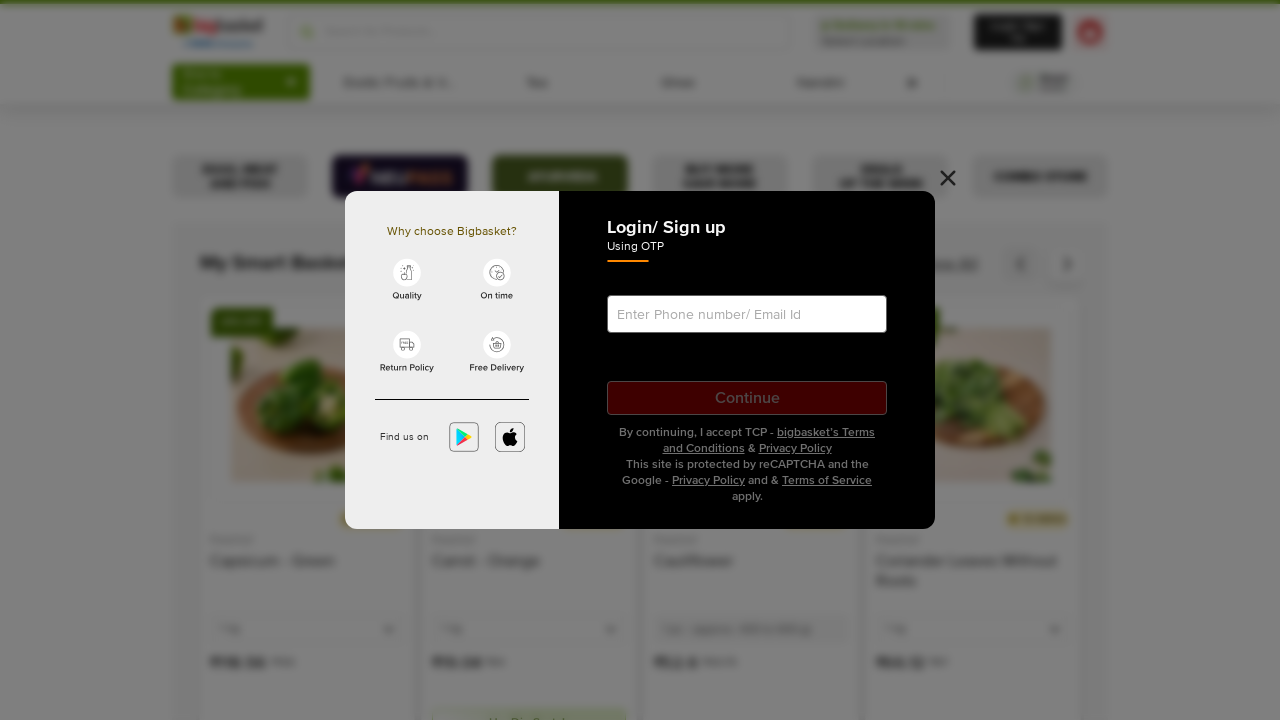

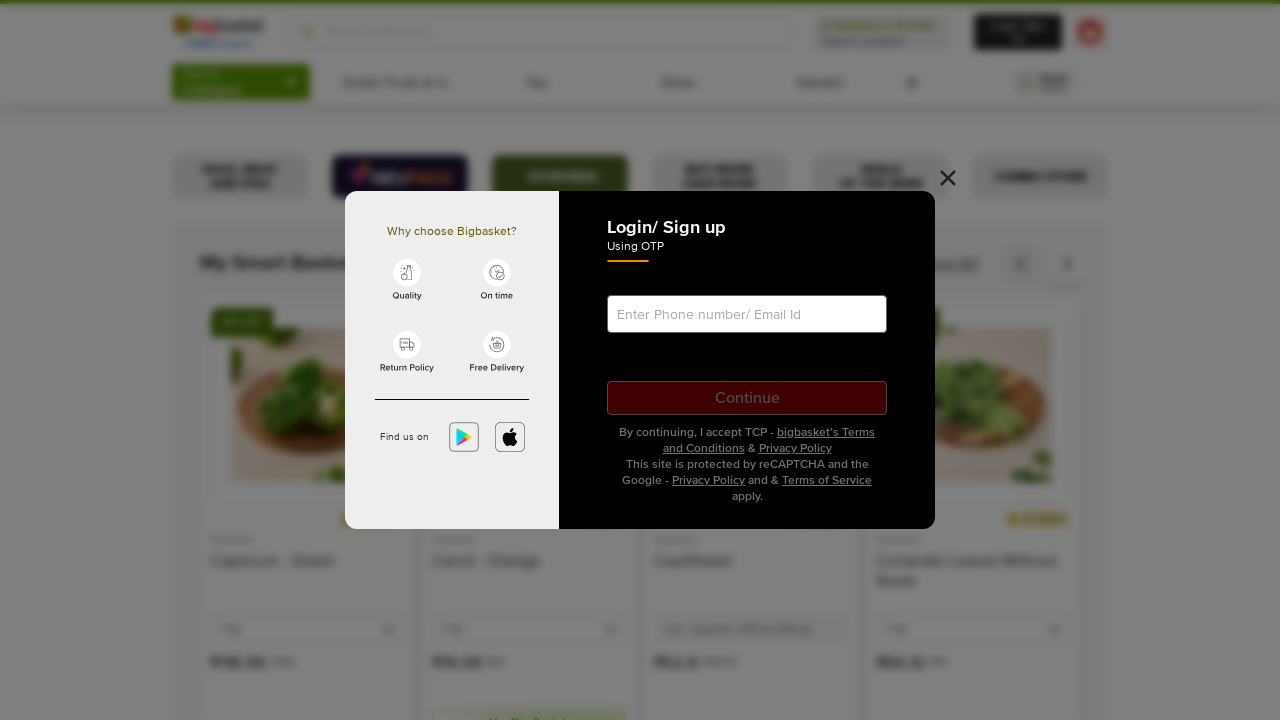